Tests registration form validation with invalid email format and verifies appropriate error messages

Starting URL: https://alada.vn/tai-khoan/dang-ky.html

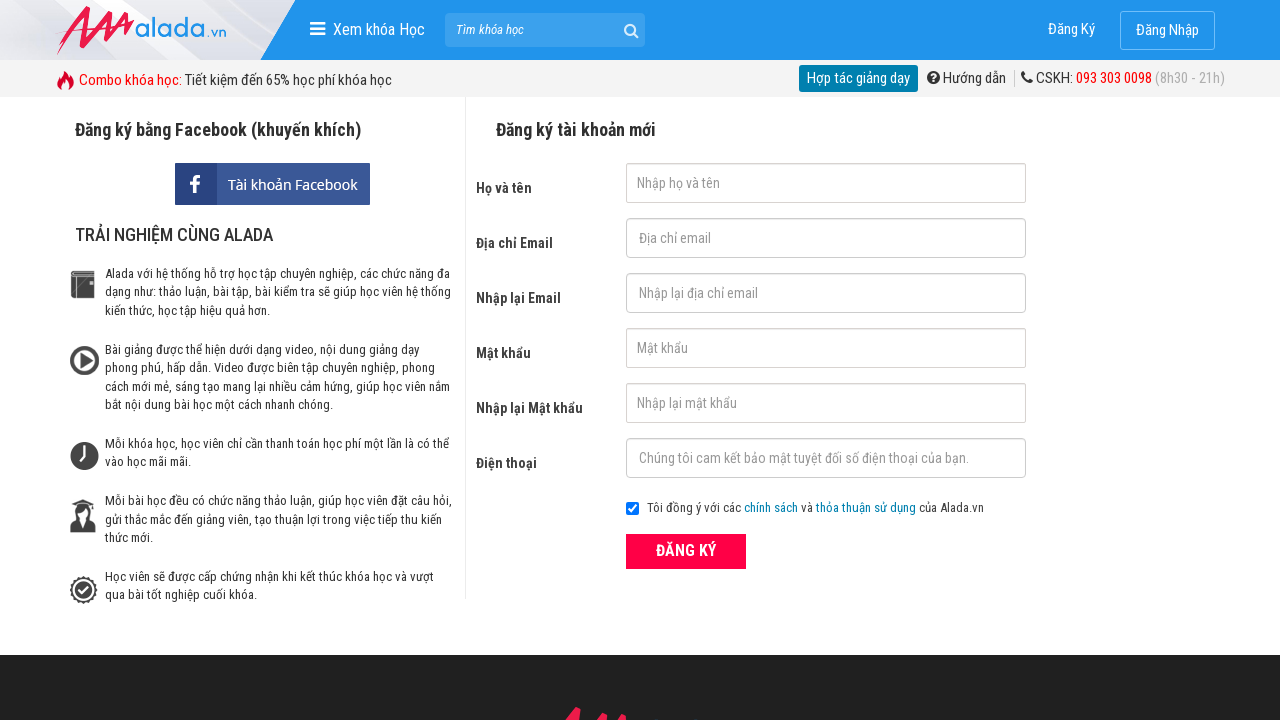

Filled first name field with 'Chu Thi Hoa' on #txtFirstname
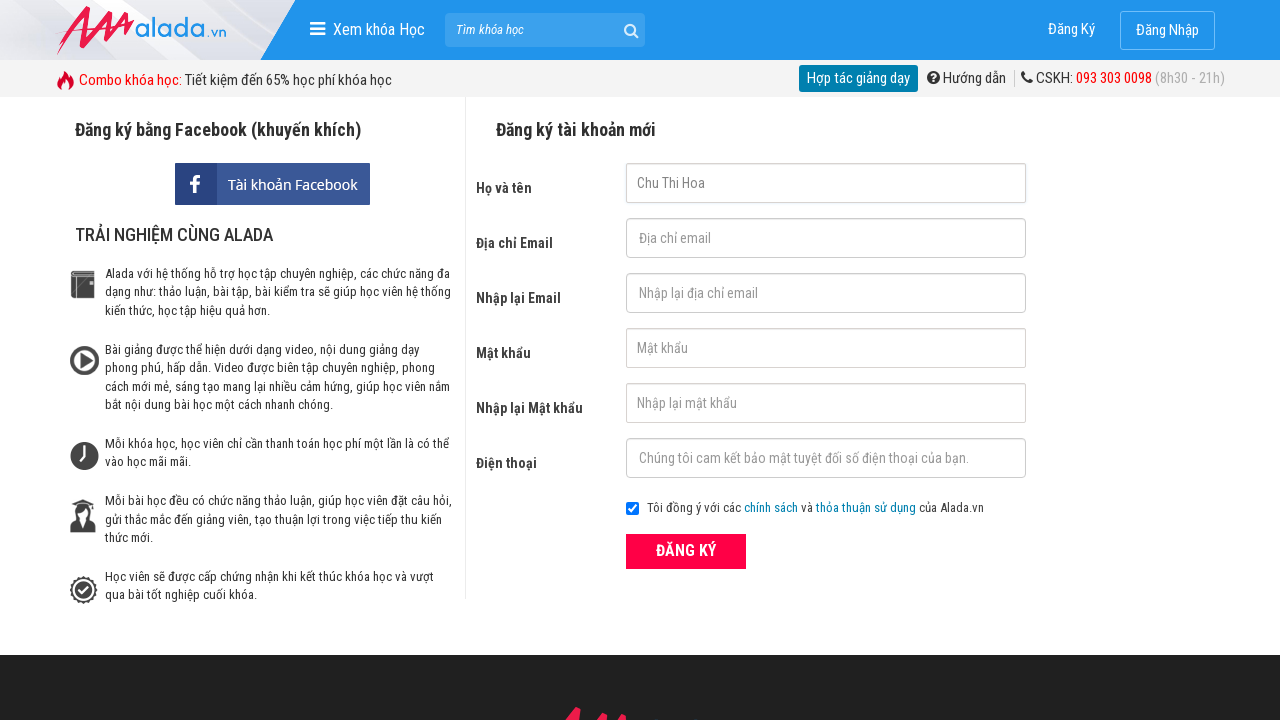

Filled email field with invalid format 'abc123' on #txtEmail
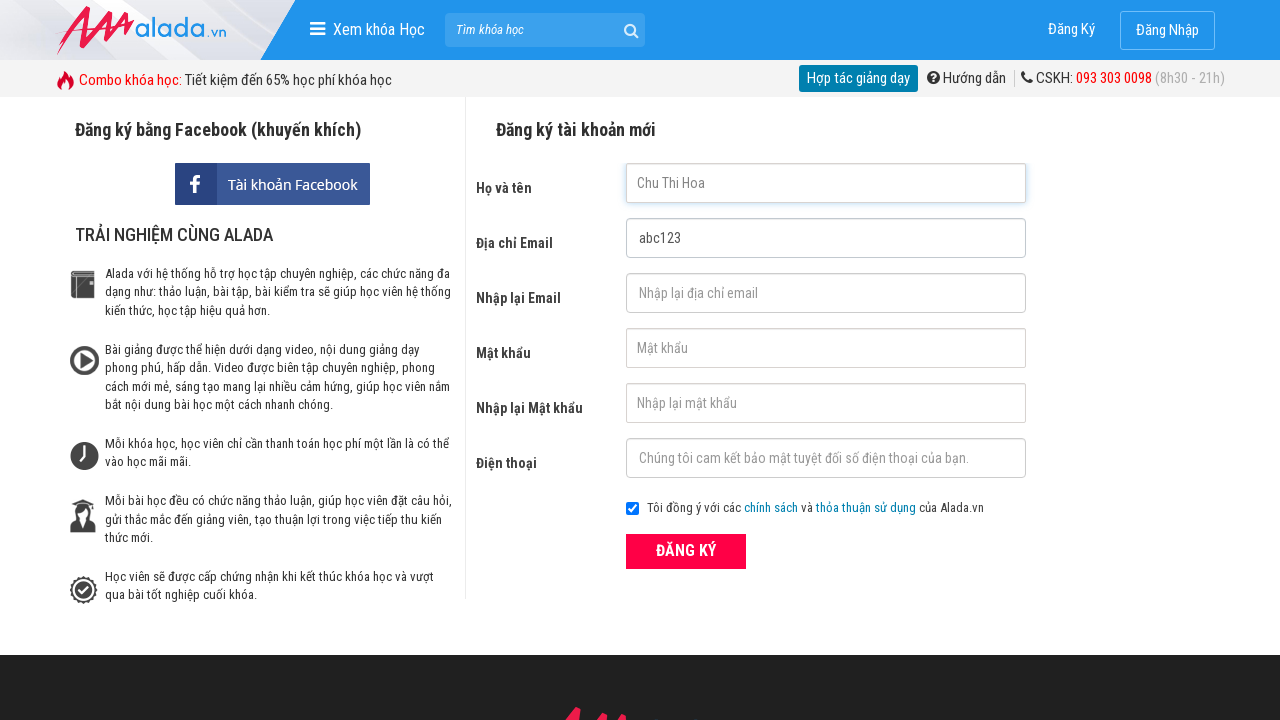

Filled confirm email field with 'abc123' on #txtCEmail
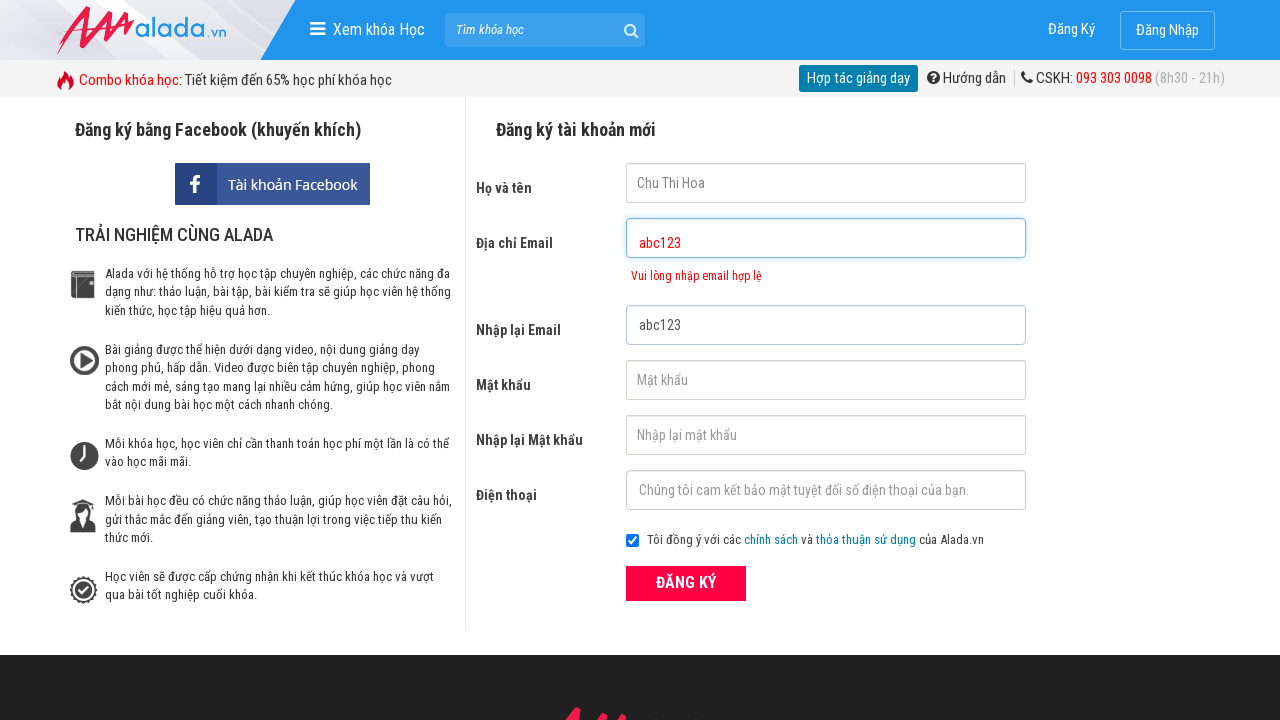

Filled password field with '123456' on #txtPassword
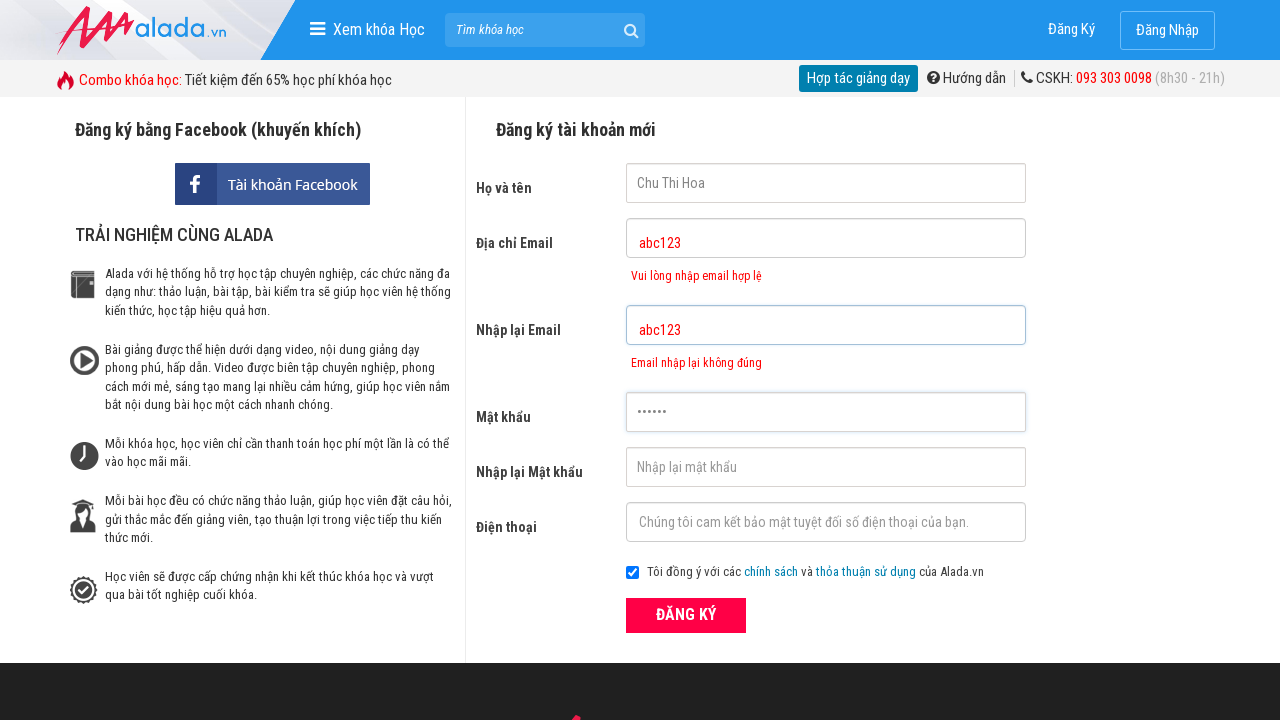

Filled confirm password field with '123456' on #txtCPassword
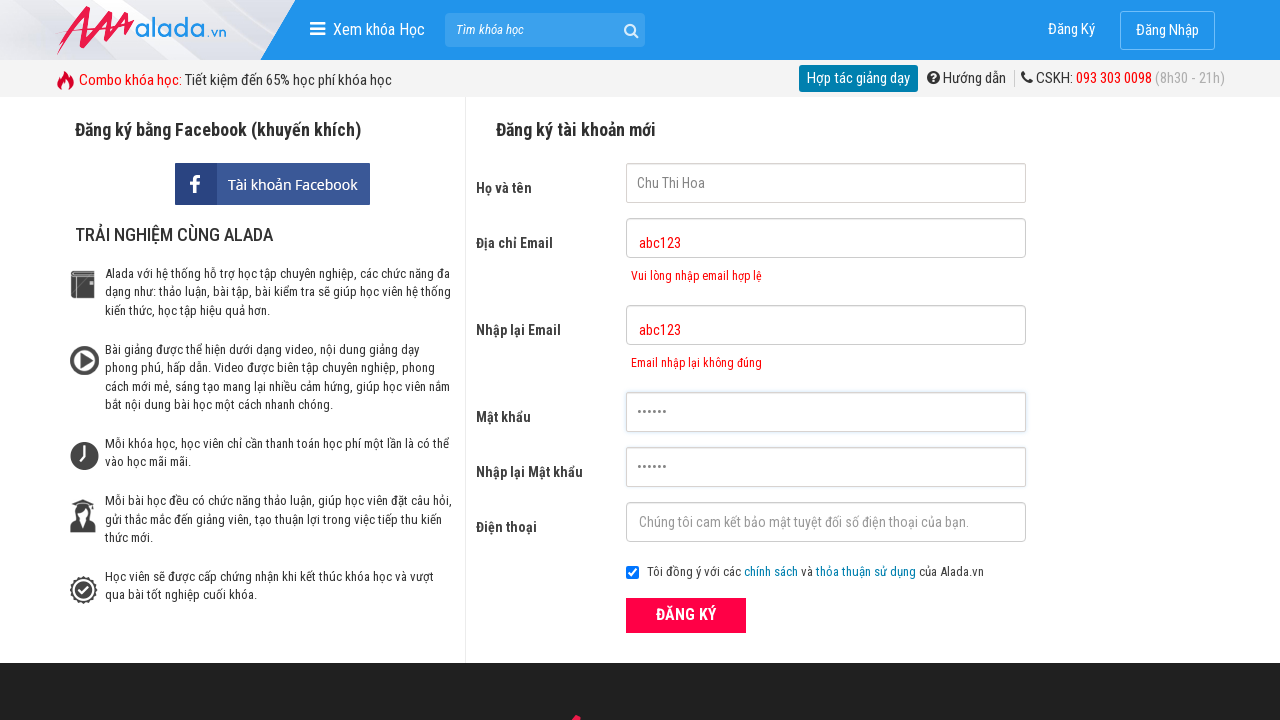

Filled phone field with '0986079004' on #txtPhone
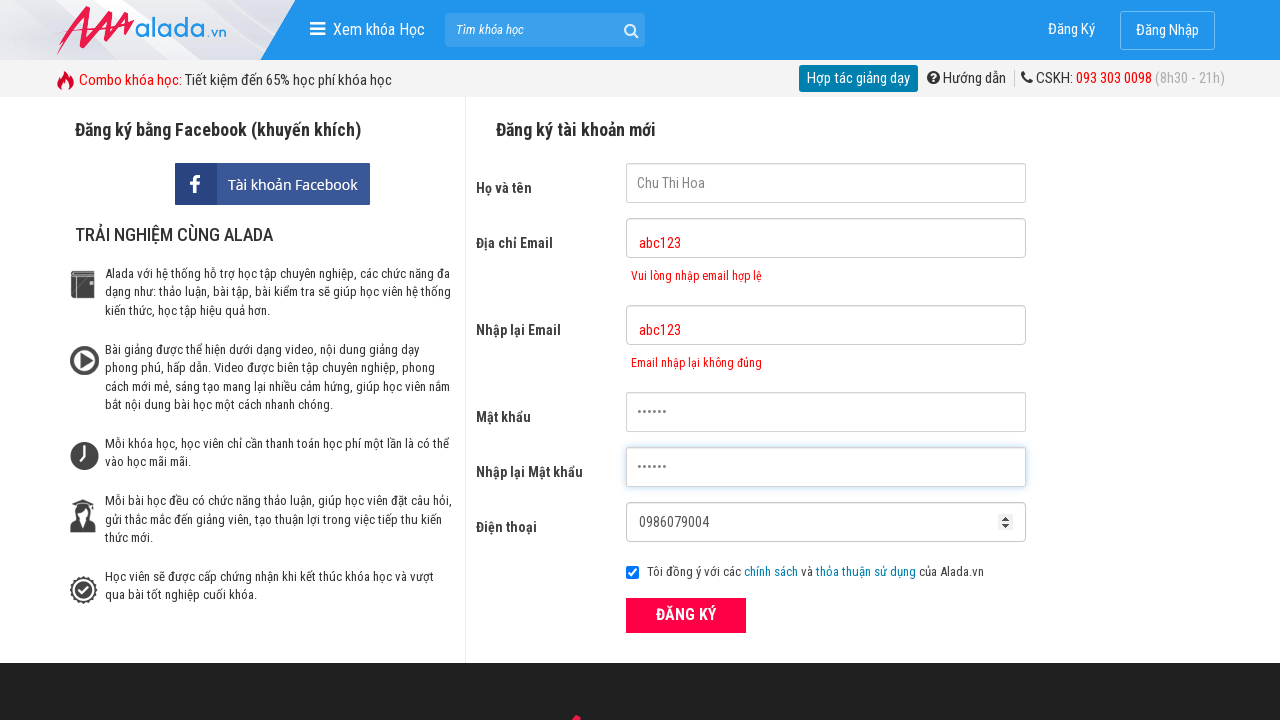

Clicked submit button to submit registration form with invalid email at (686, 615) on button[type='submit']
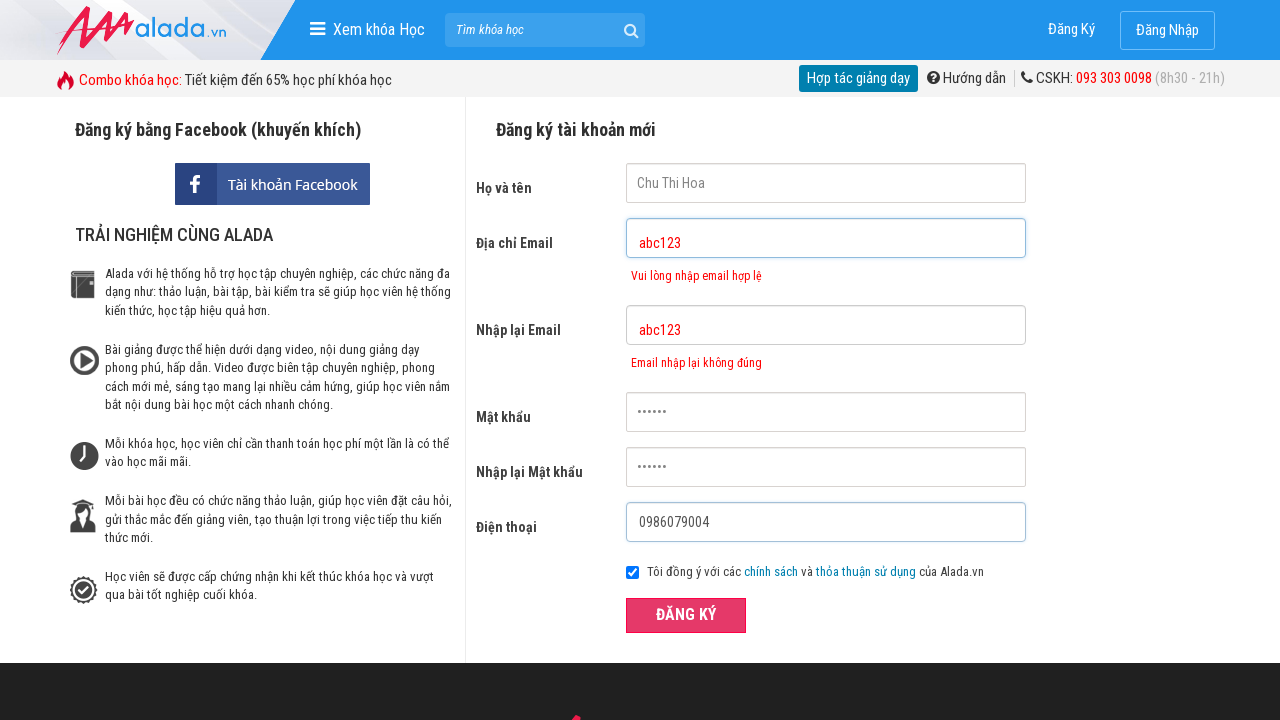

Email error message appeared on the form
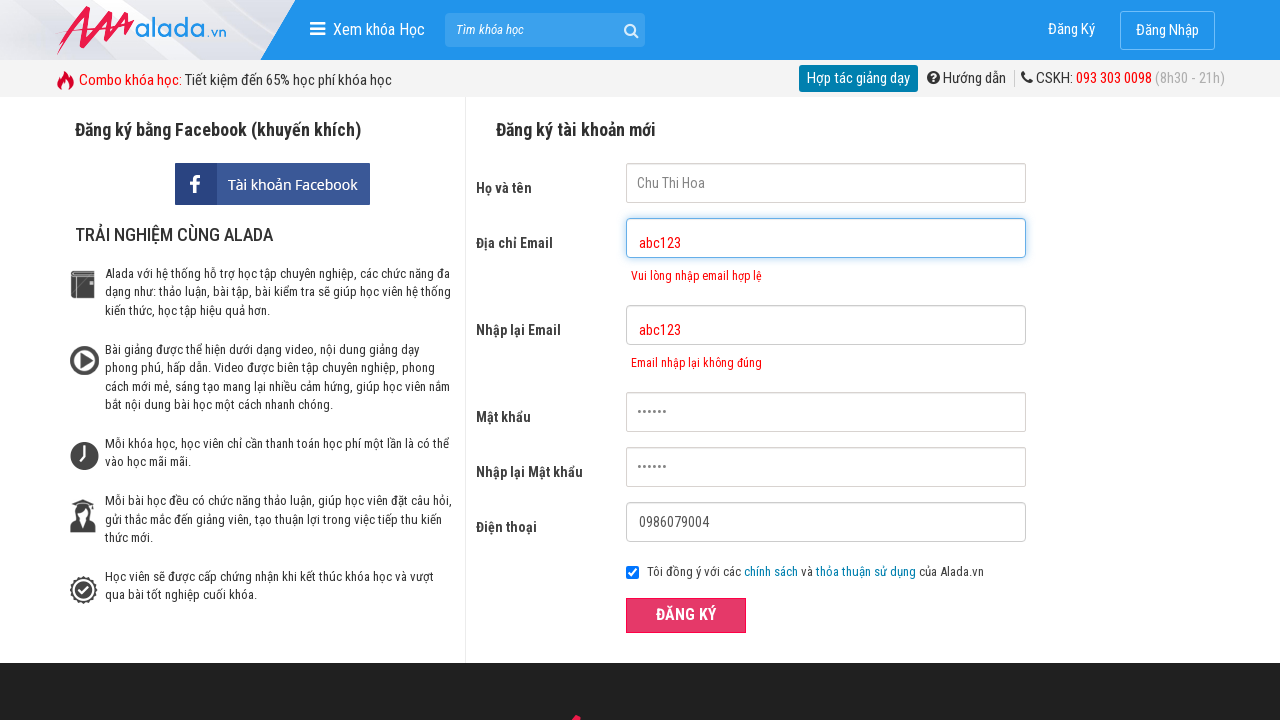

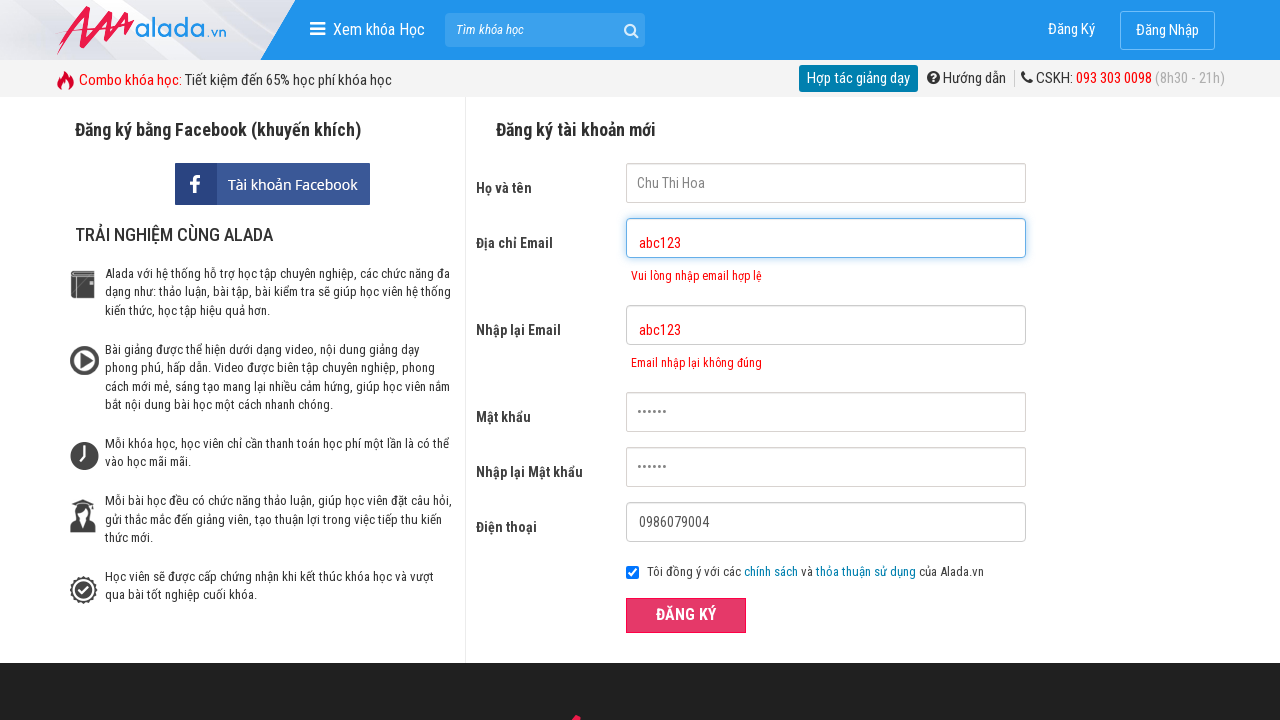